Tests drag and drop functionality within an iframe by dragging a draggable element to a droppable target area

Starting URL: https://jqueryui.com/droppable/

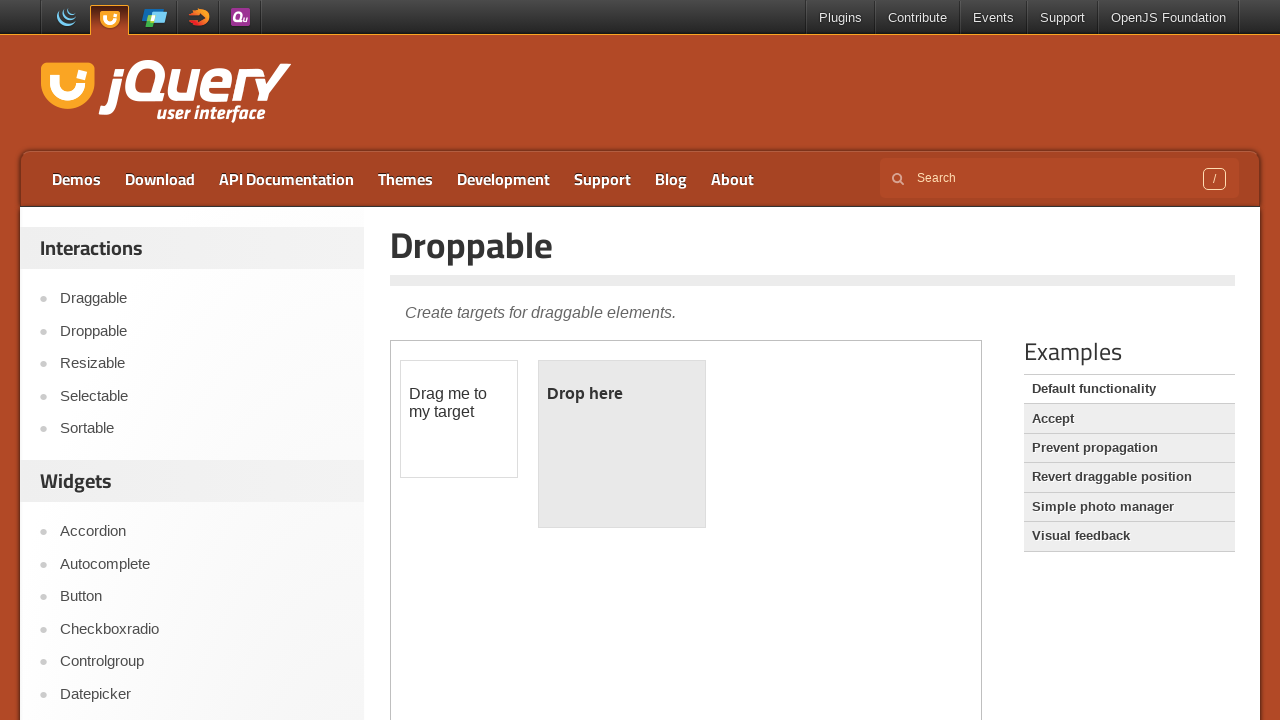

Counted iframes on the page
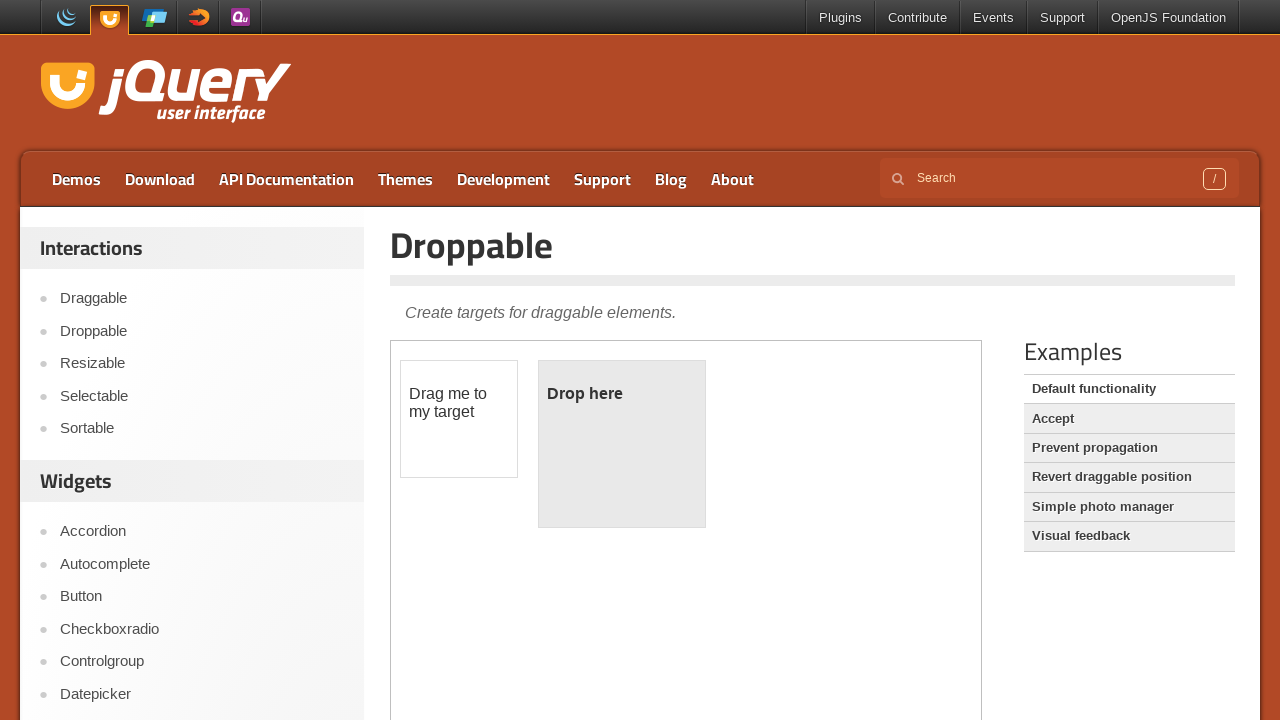

Located the demo iframe
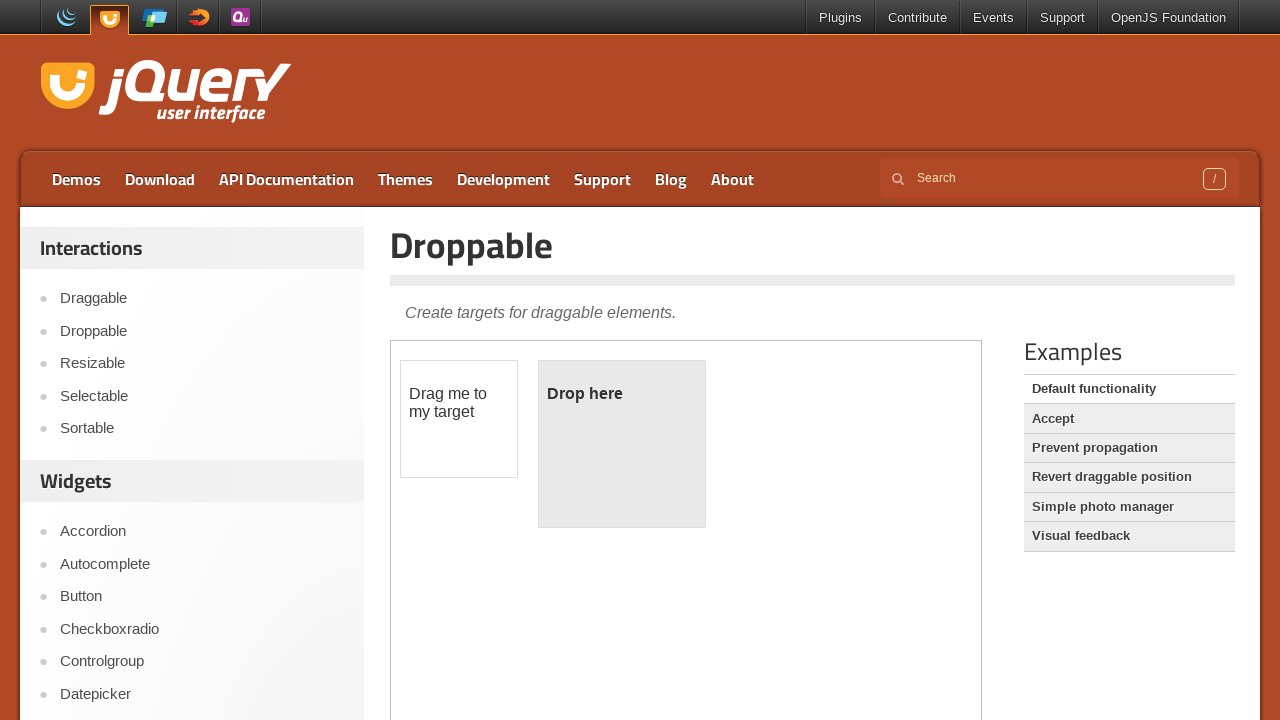

Located the draggable element
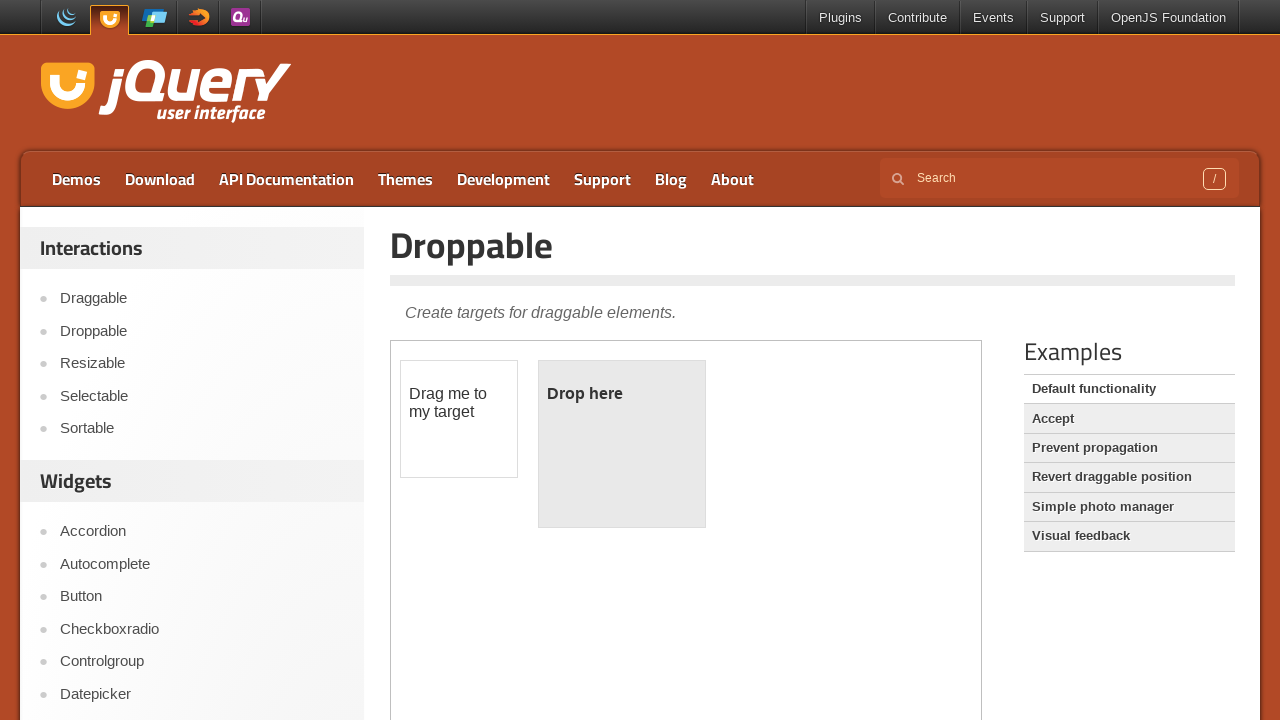

Located the droppable target element
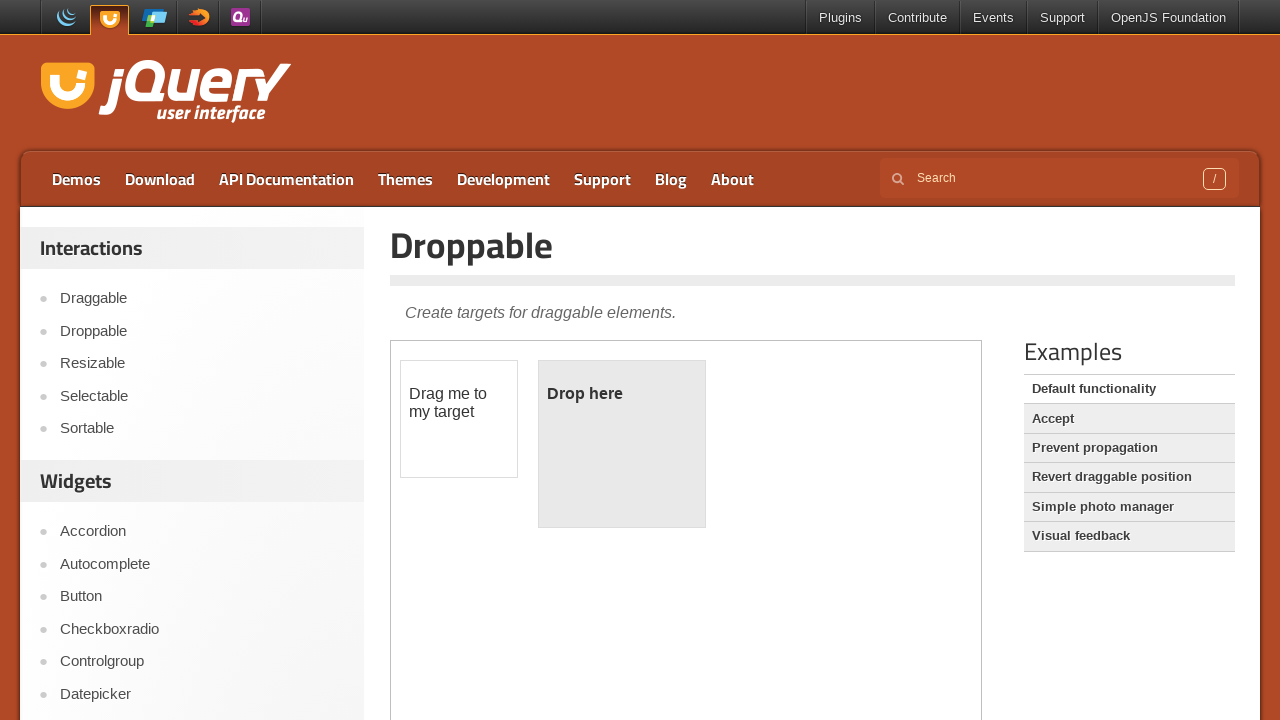

Dragged draggable element to droppable target area at (622, 444)
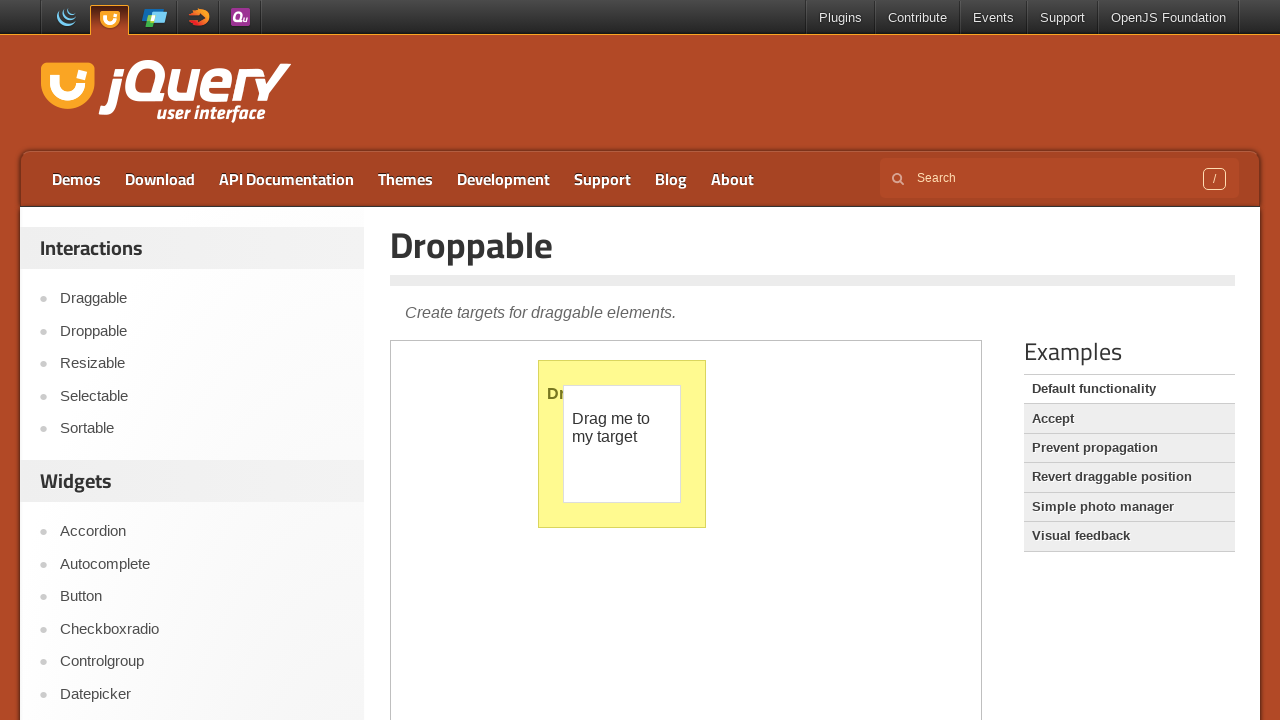

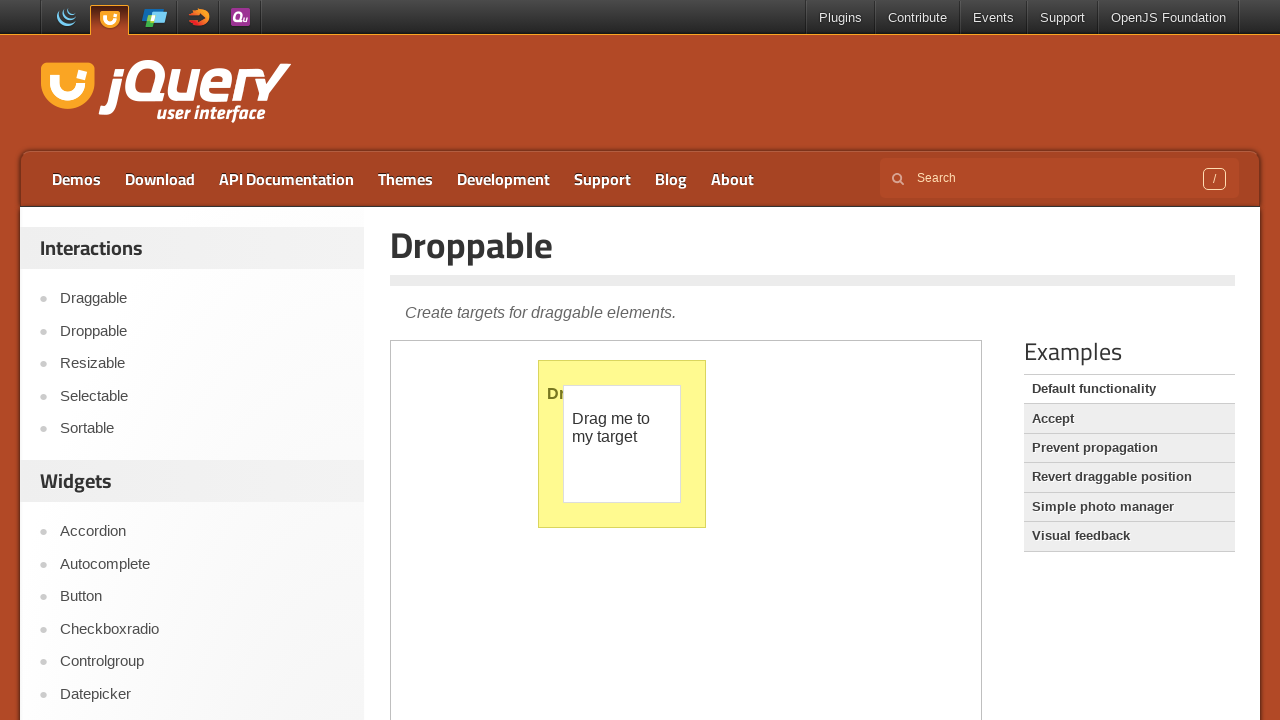